Tests dropdown selection functionality by selecting an option from a dropdown menu and verifying a textarea element exists on the page

Starting URL: https://seleniumbase.io/demo_page/

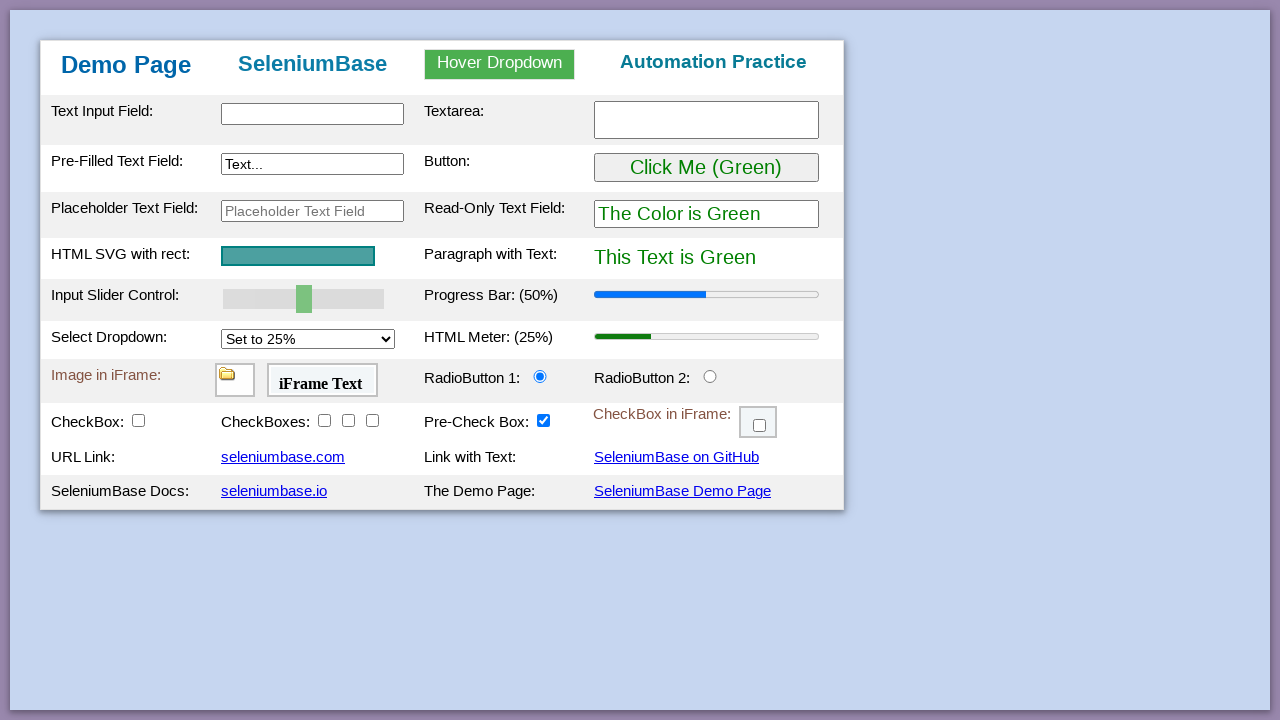

Selected 'Set to 75%' option from dropdown menu on #mySelect
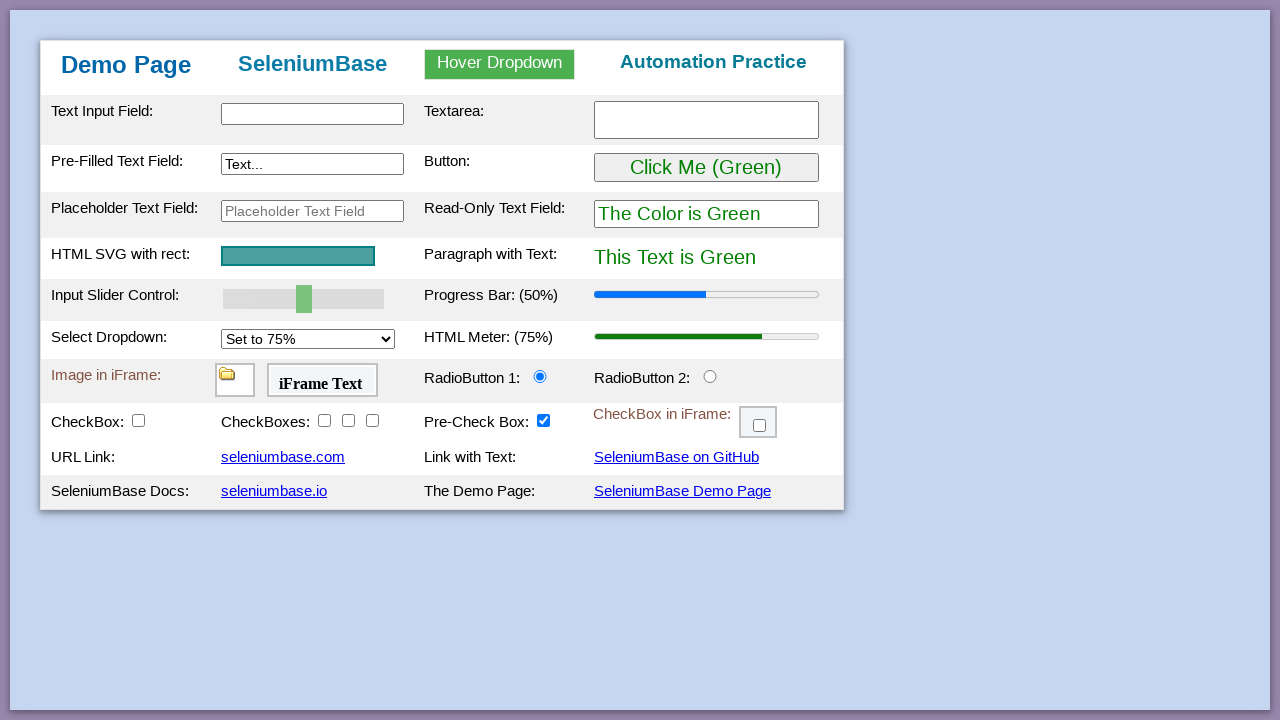

Verified textarea element is present on the page
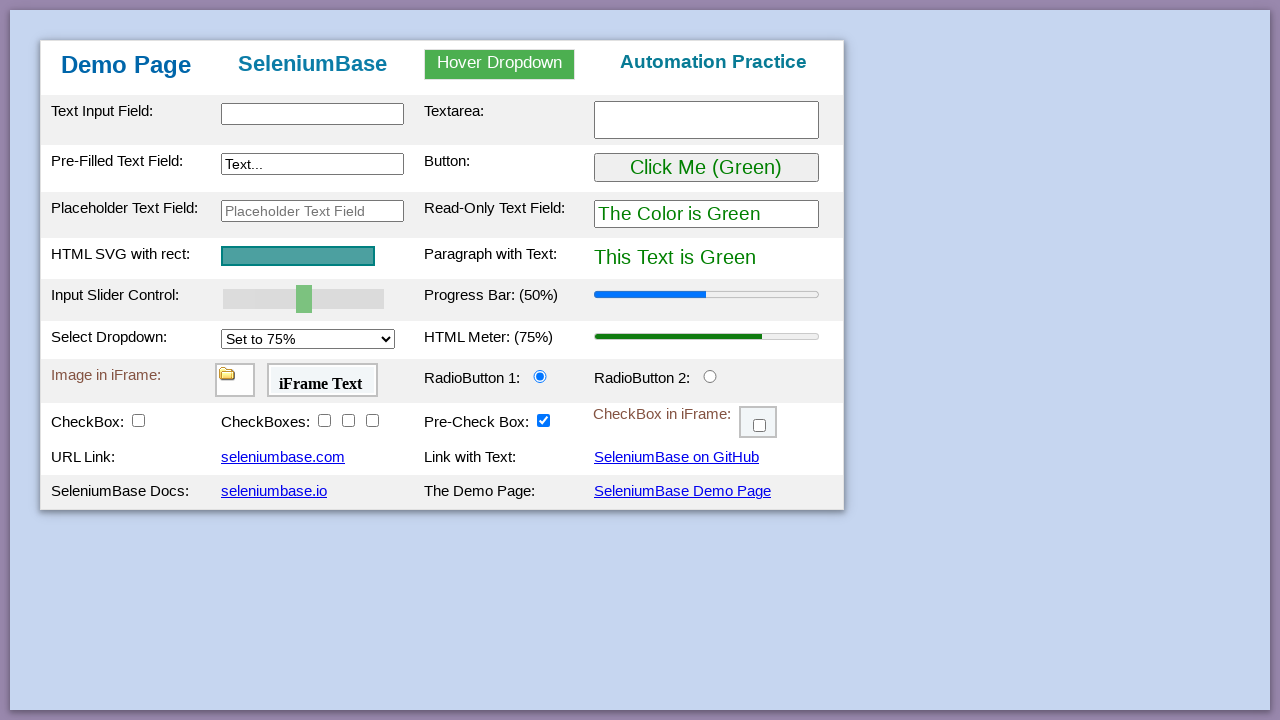

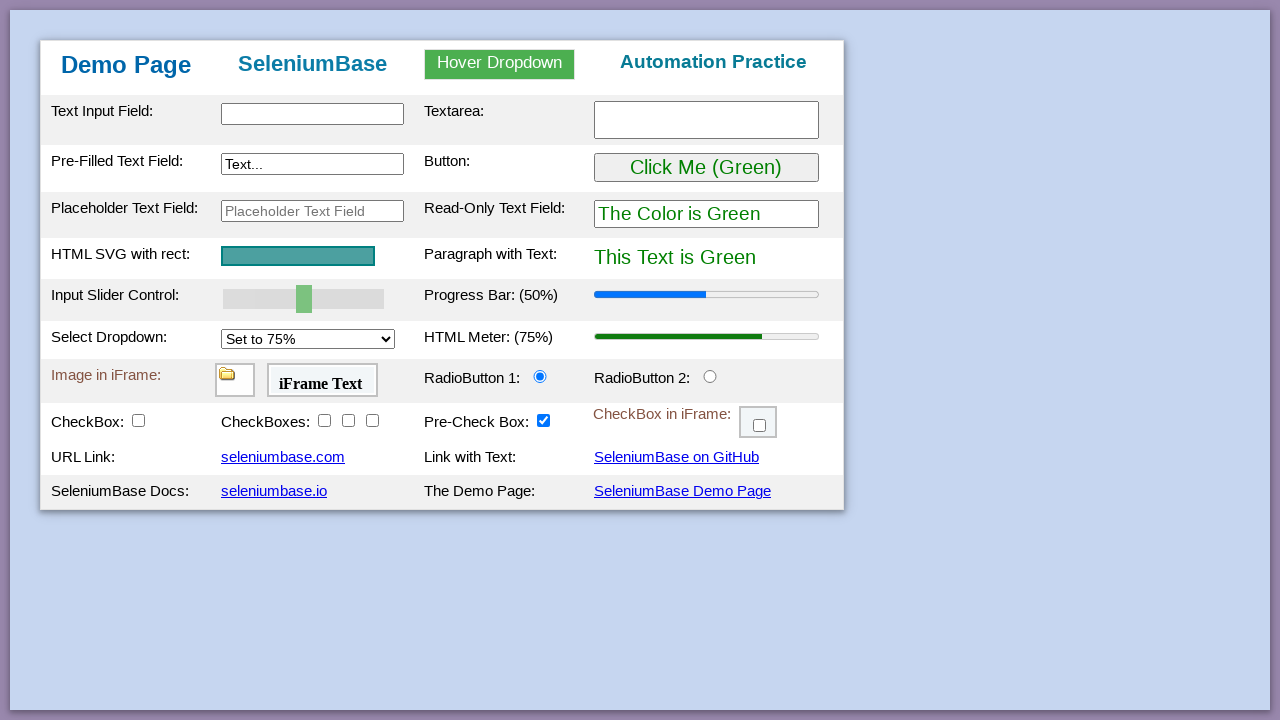